Tests that age greater than 150 is not permitted in the form by filling the form with age 151 and verifying it's not stored.

Starting URL: https://davi-vert.vercel.app/index.html

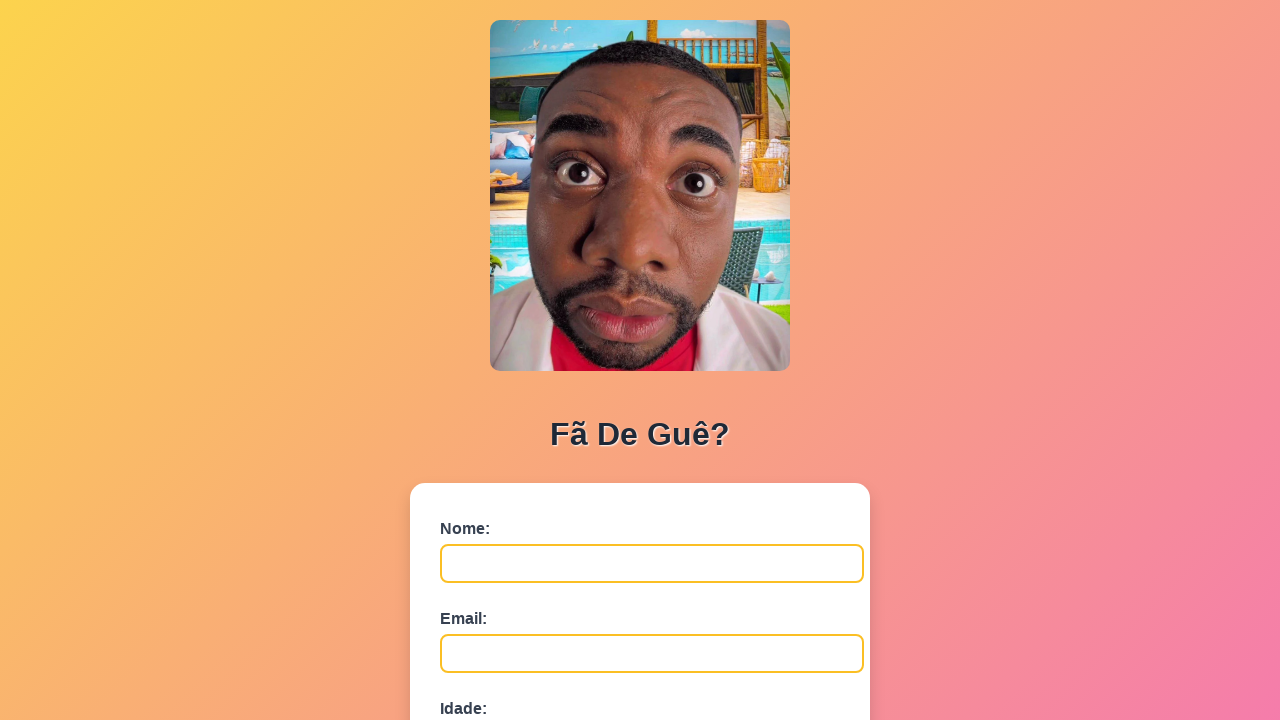

Cleared localStorage
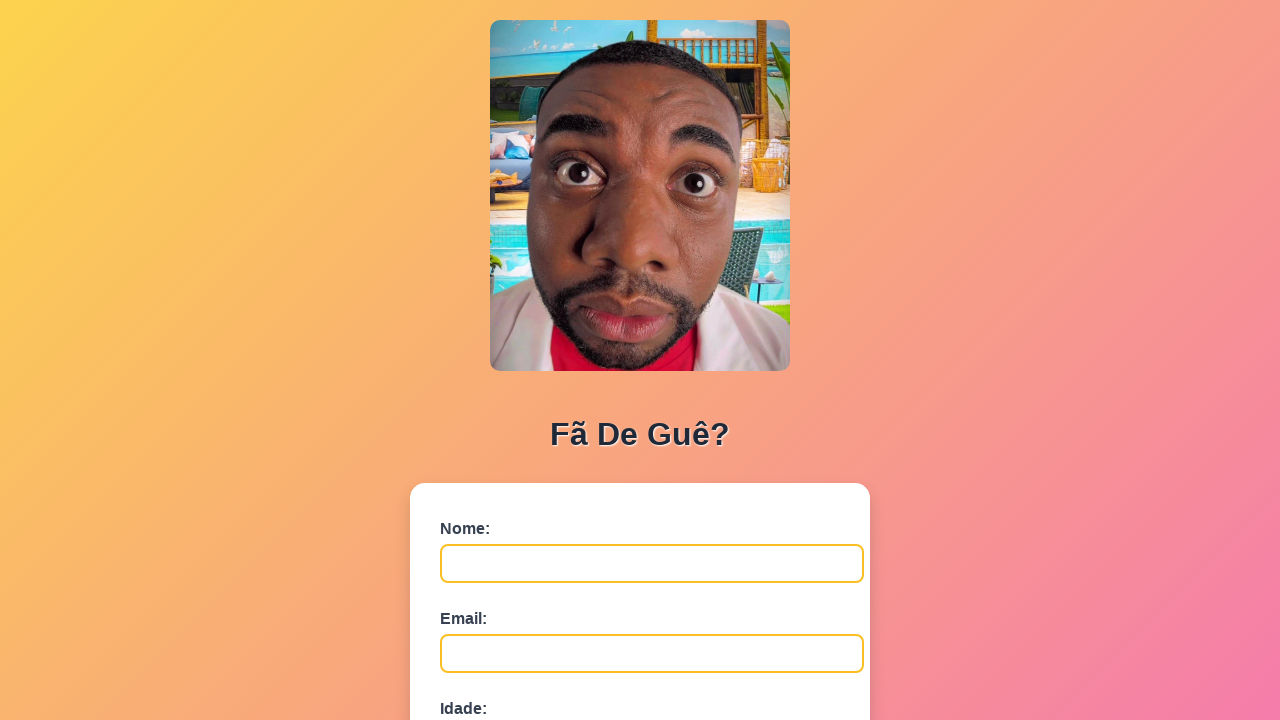

Form field #nome is visible
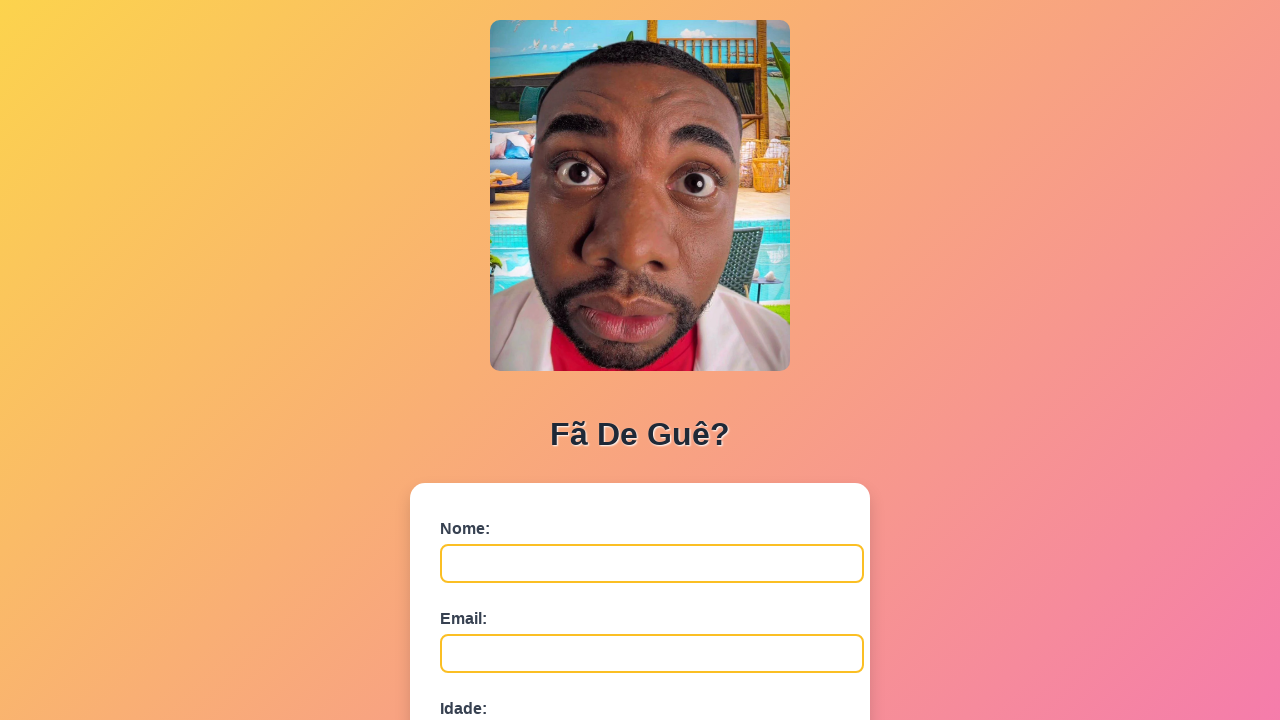

Filled name field with 'Marina' on #nome
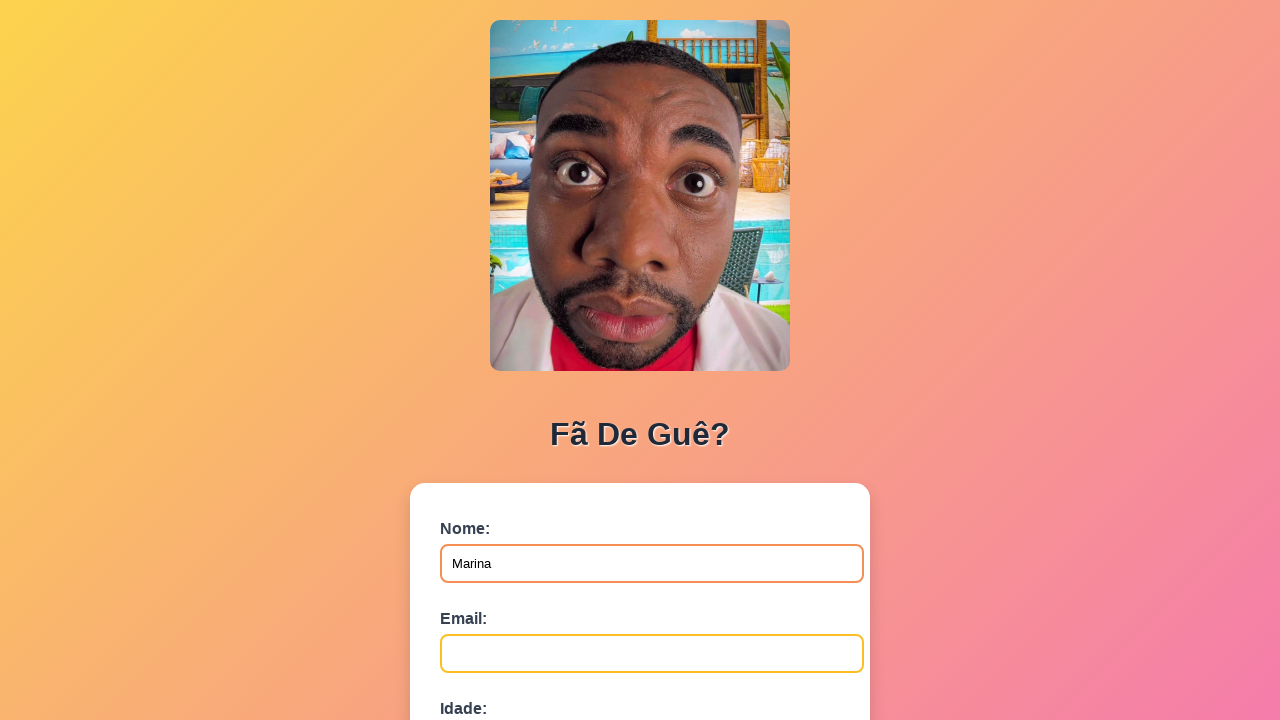

Filled email field with 'marina.silva@example.com' on #email
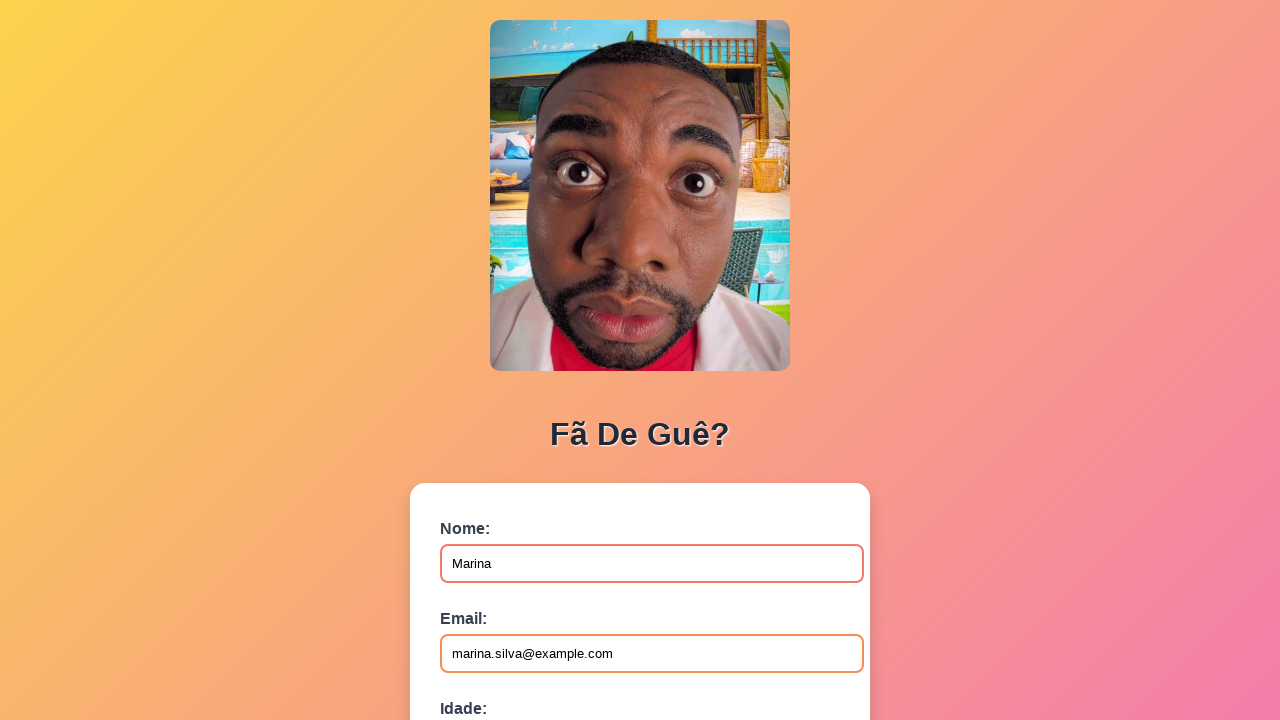

Filled age field with '151' (exceeds maximum allowed age of 150) on #idade
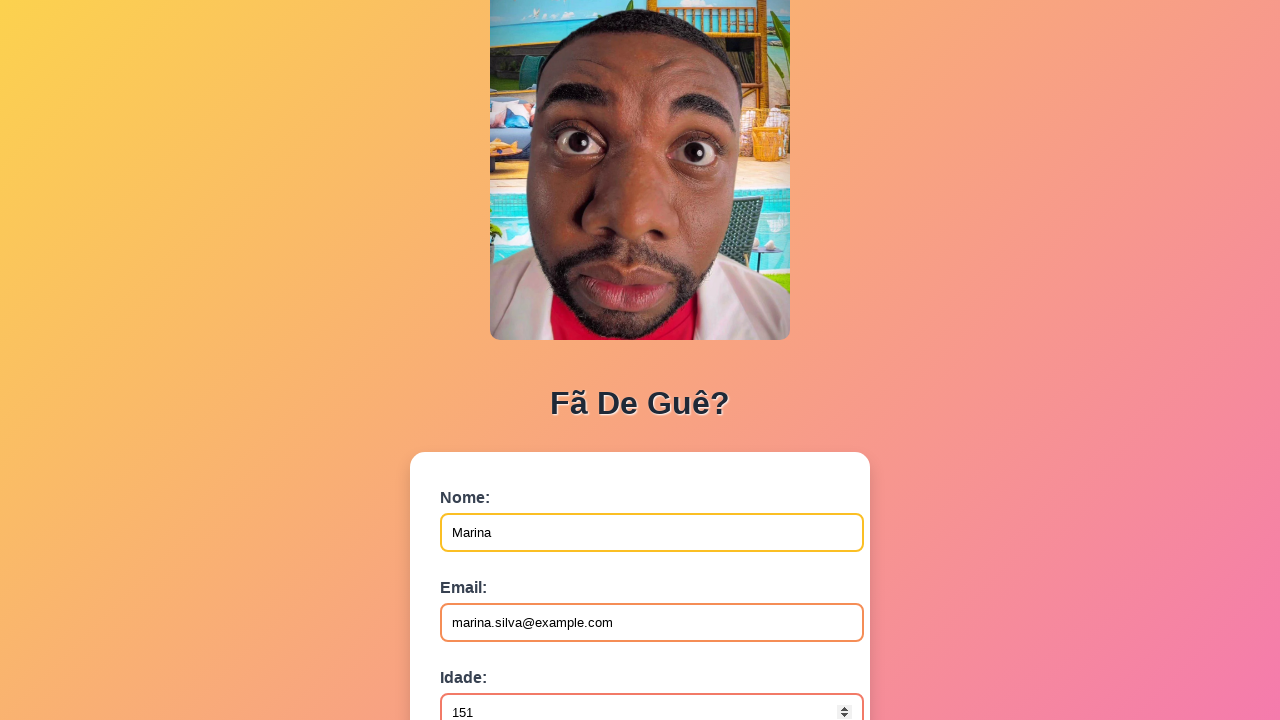

Clicked submit button to submit form with invalid age at (490, 569) on button[type='submit']
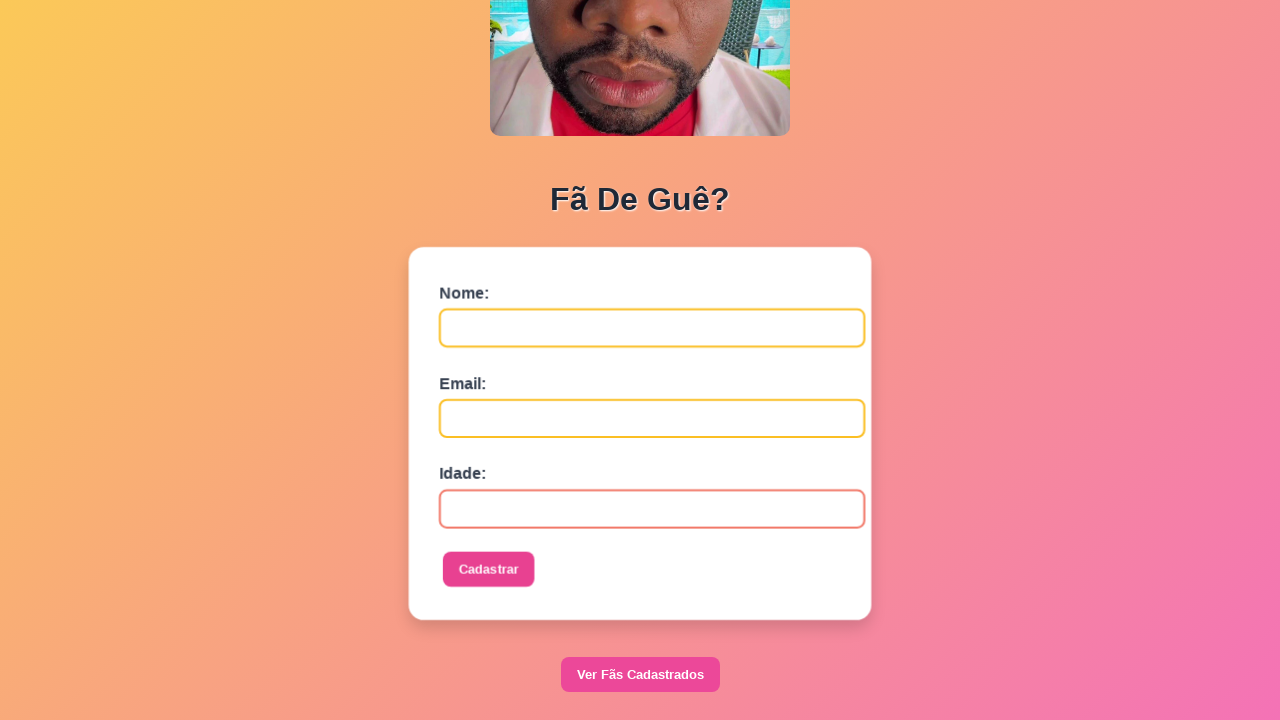

Set up dialog handler to accept alerts
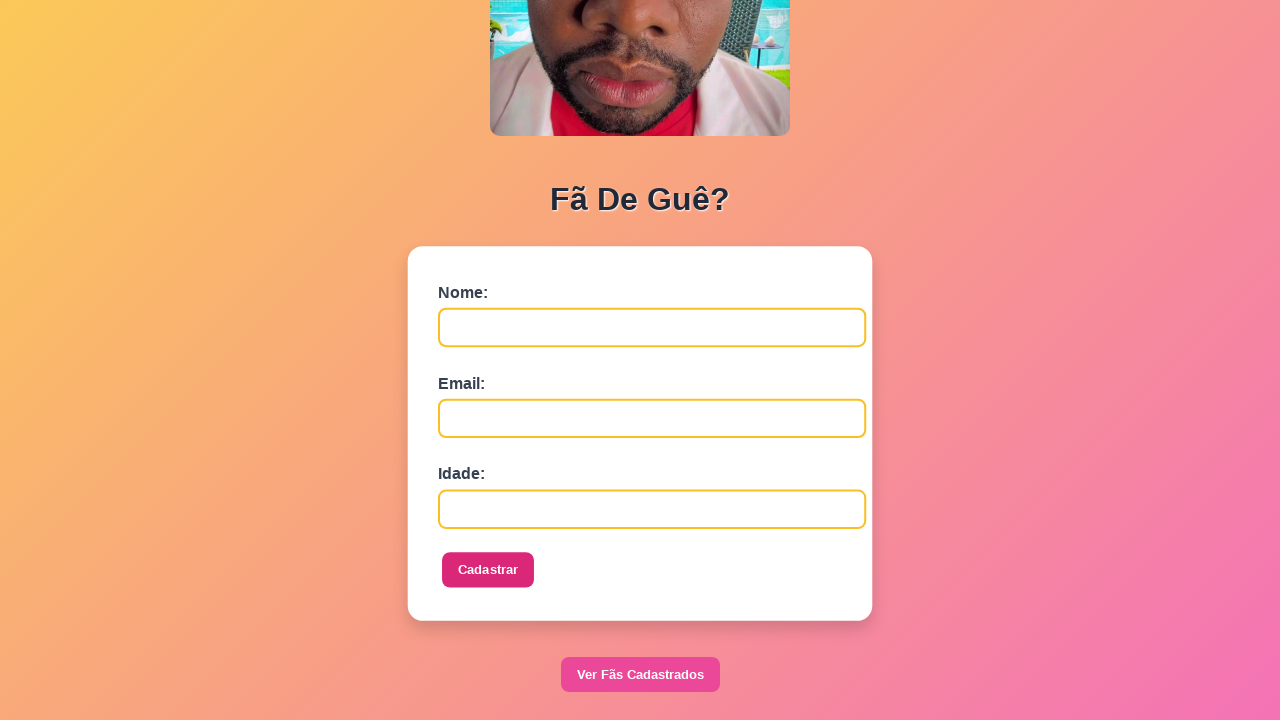

Waited 1000ms for any dialogs or form validation messages
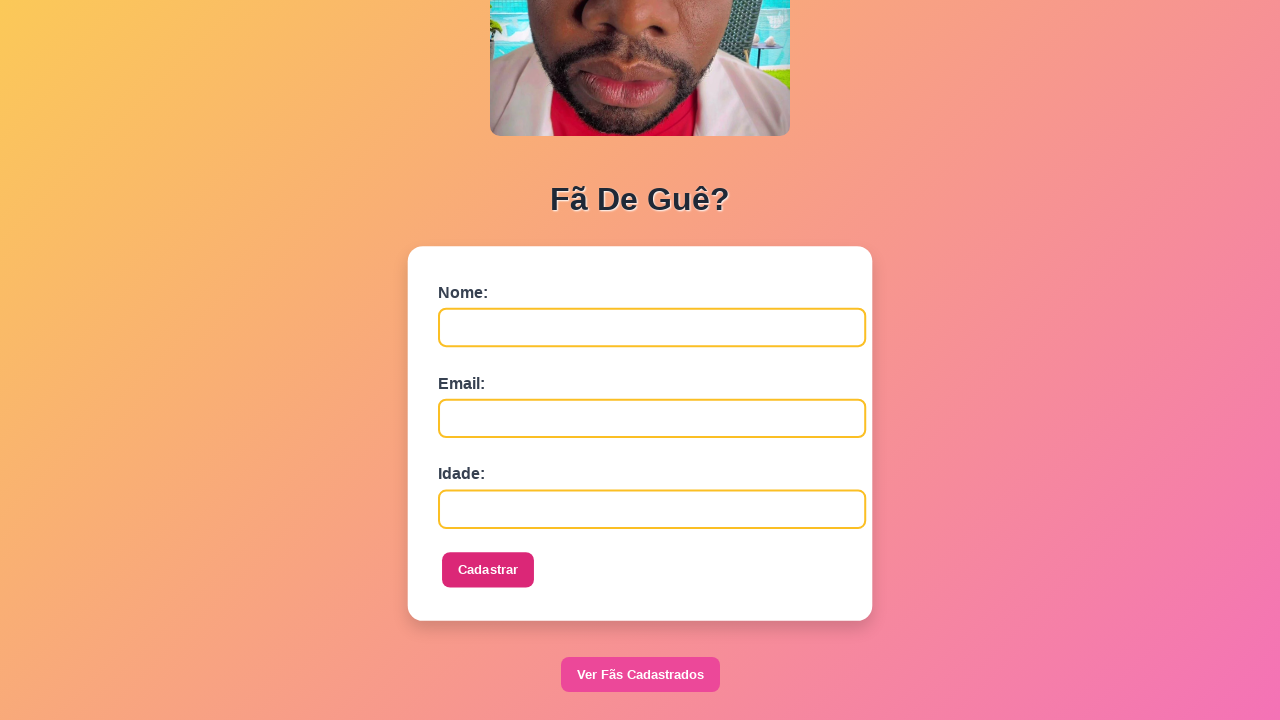

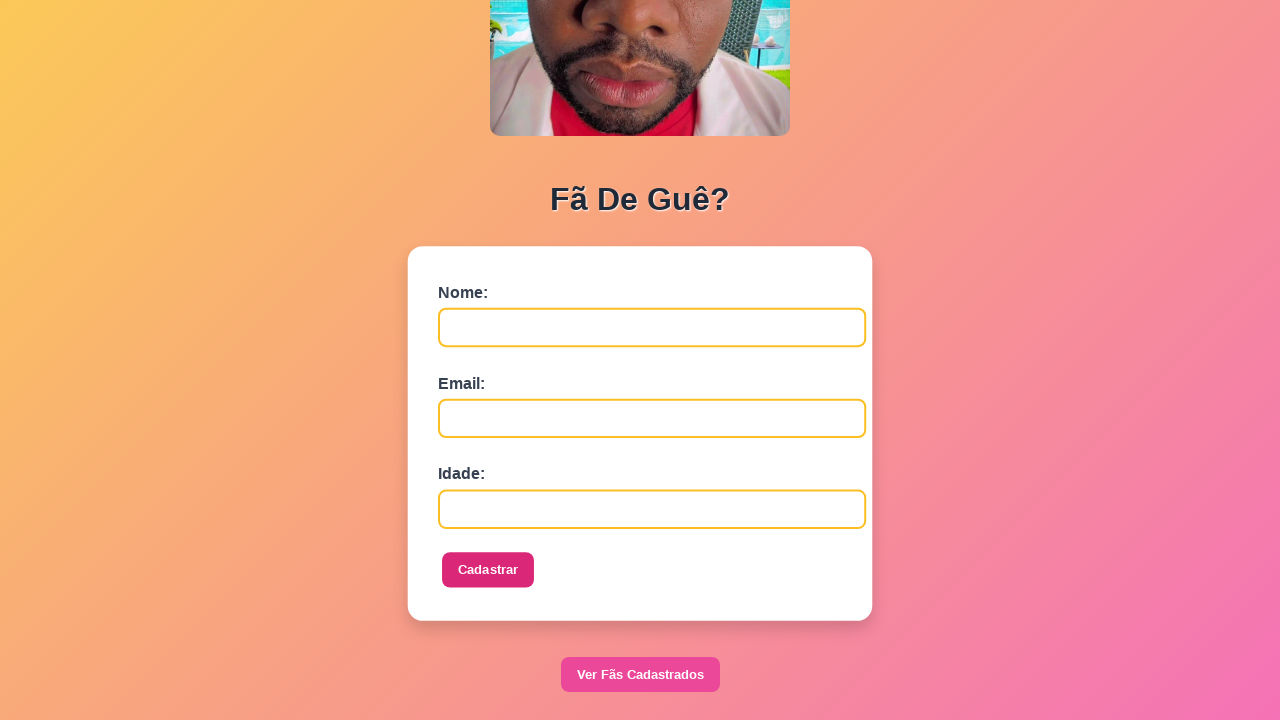